Opens hamburger menu and navigates to online products page

Starting URL: https://anupdamoda.github.io/AceOnlineShoePortal/index.html

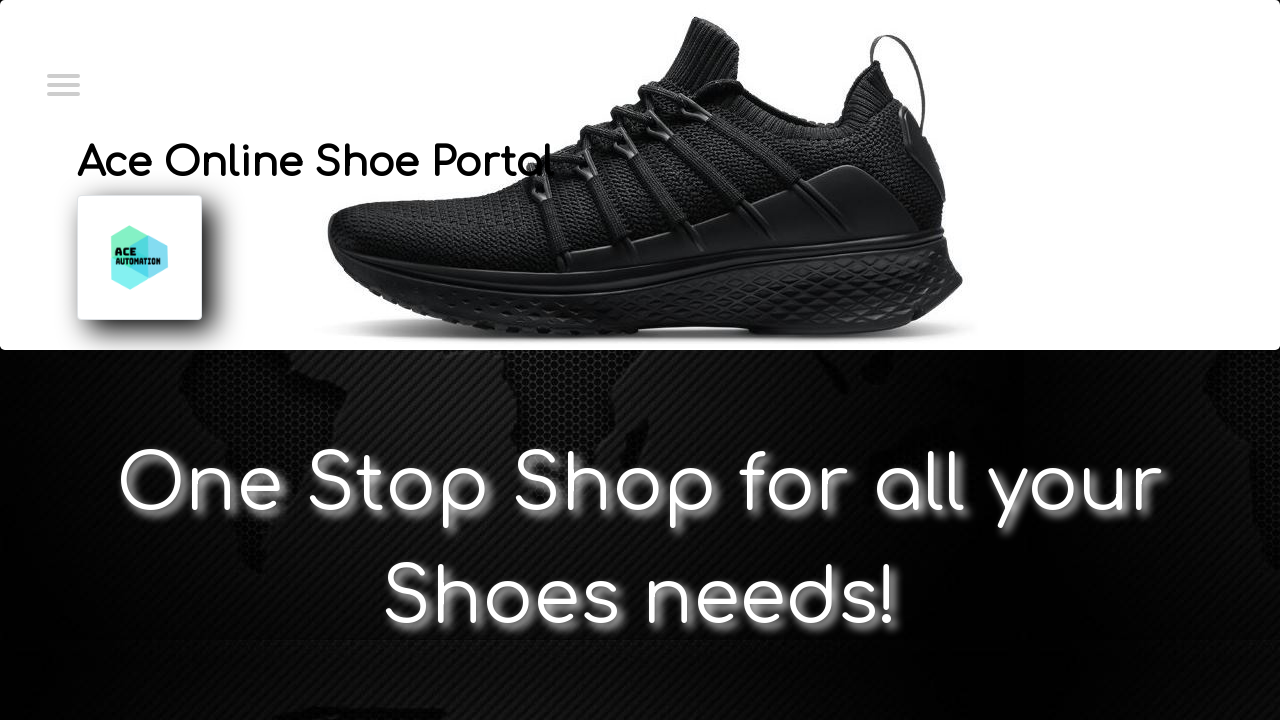

Clicked hamburger menu toggle at (62, 83) on xpath=//div[@id='menuToggle']/input
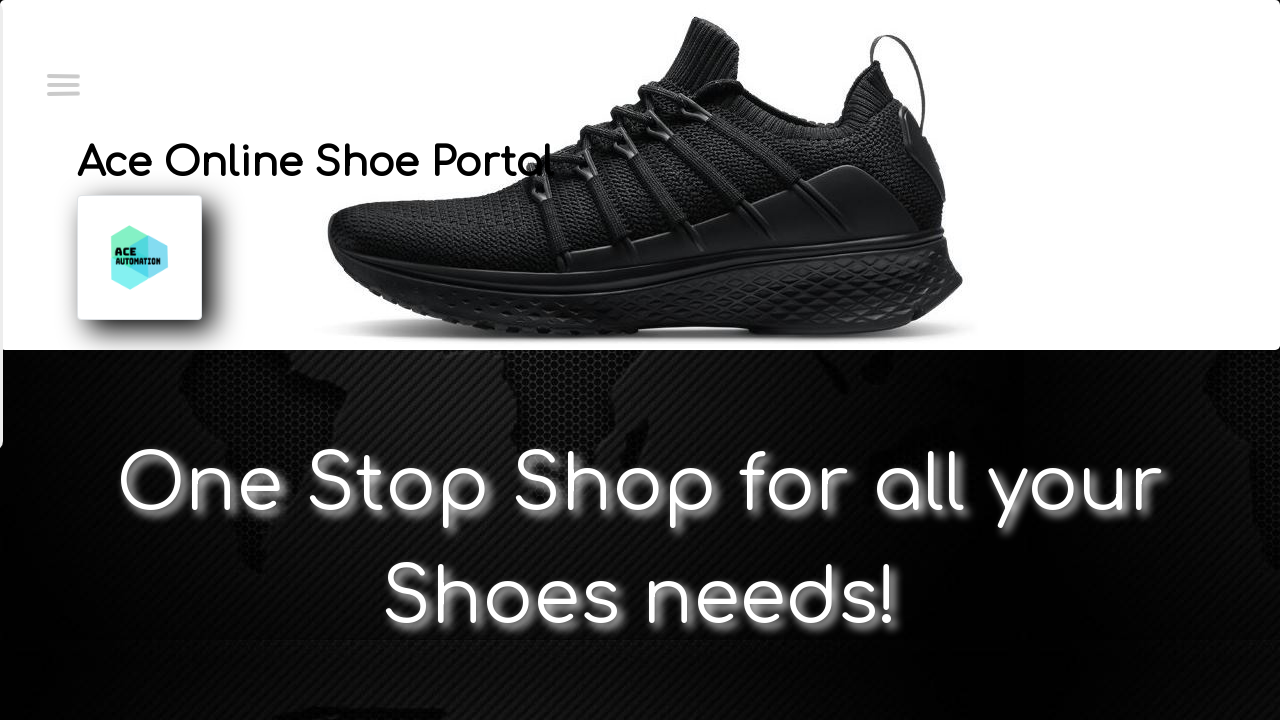

Clicked online products link in menu at (147, 140) on xpath=//ul[@id='menu']/a[3]/li
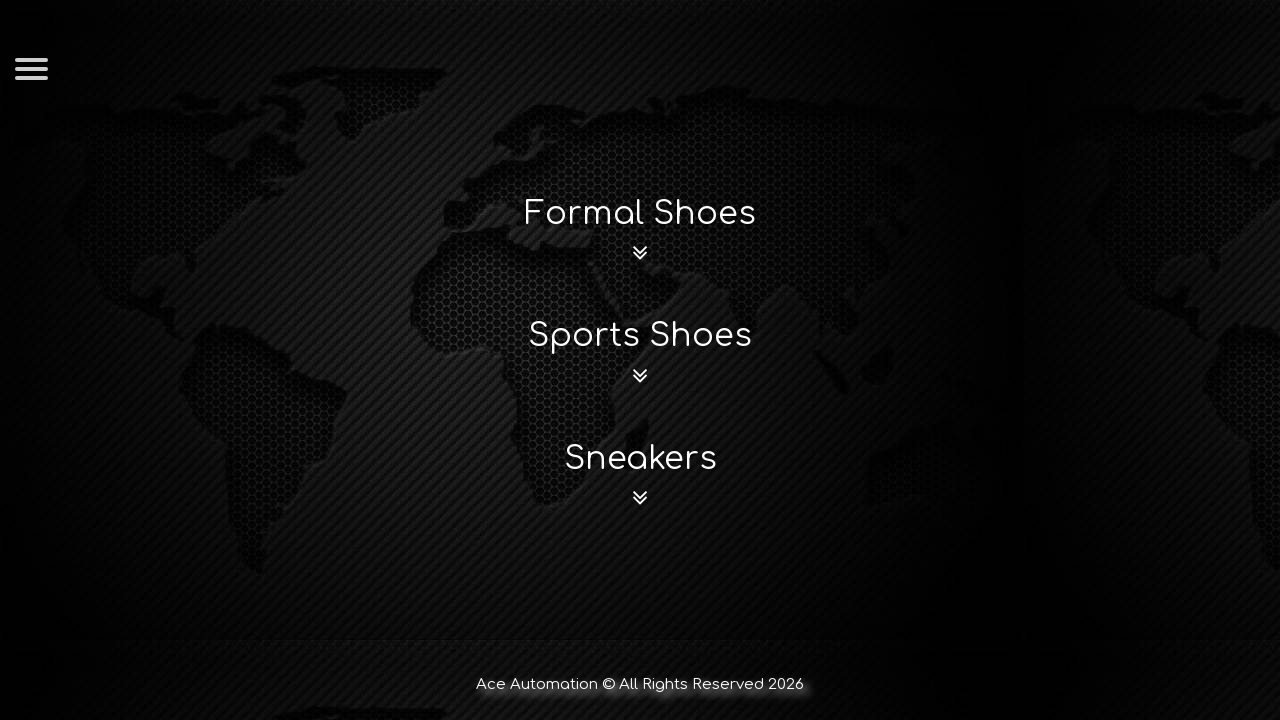

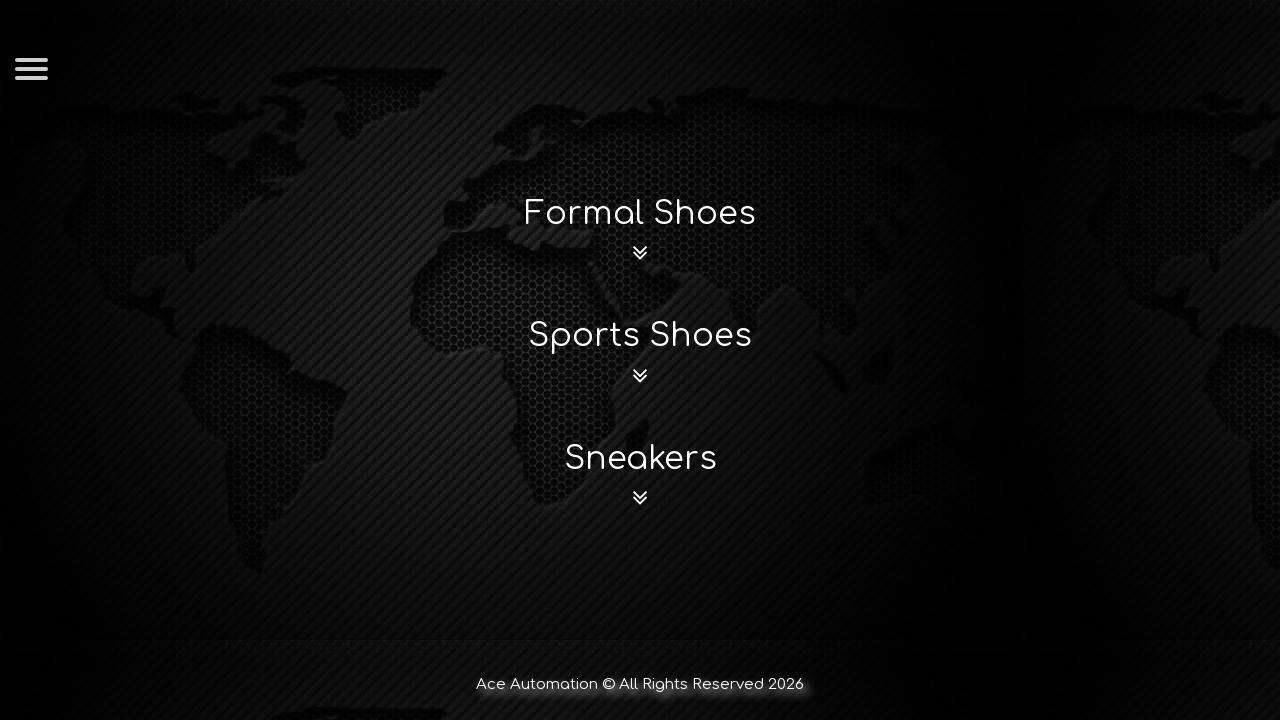